Tests adding books to the basket by clicking Add to Basket buttons on arrival items.

Starting URL: http://practice.automationtesting.in/

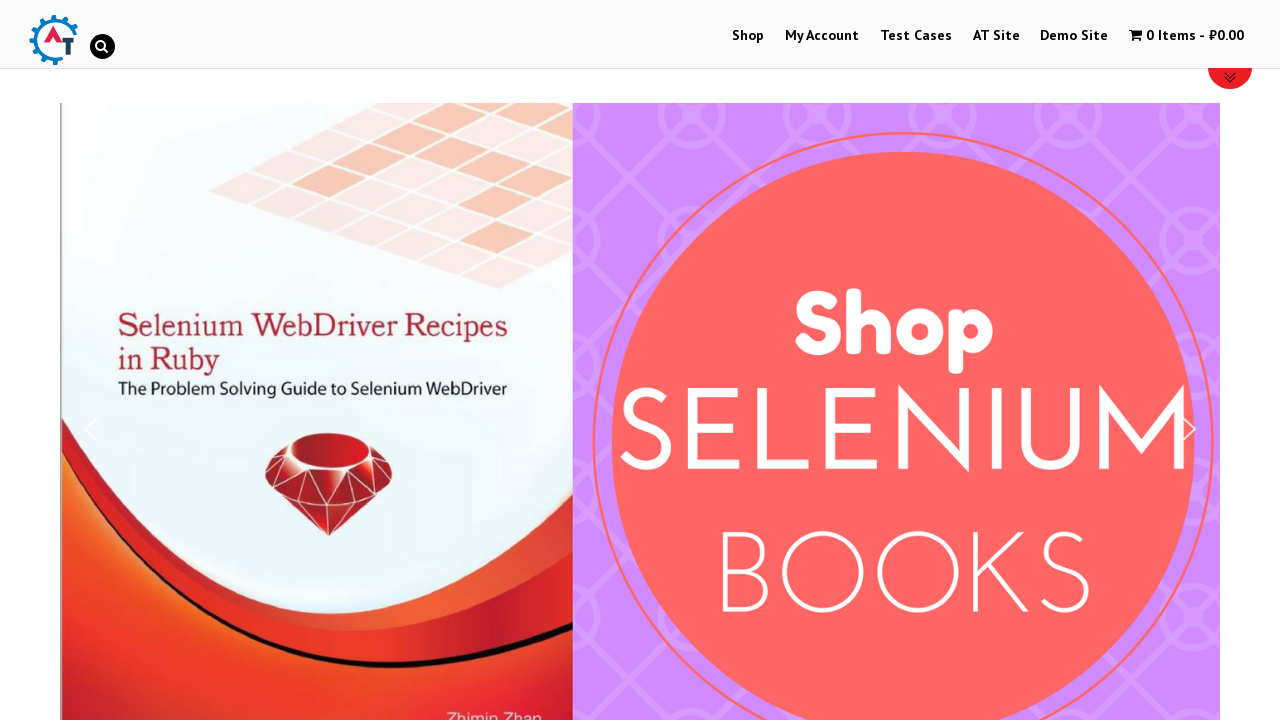

Clicked Add to Basket button on first book at (241, 360) on #text-22-sub_row_1-0-2-0-0 div ul li a:nth-child(2)
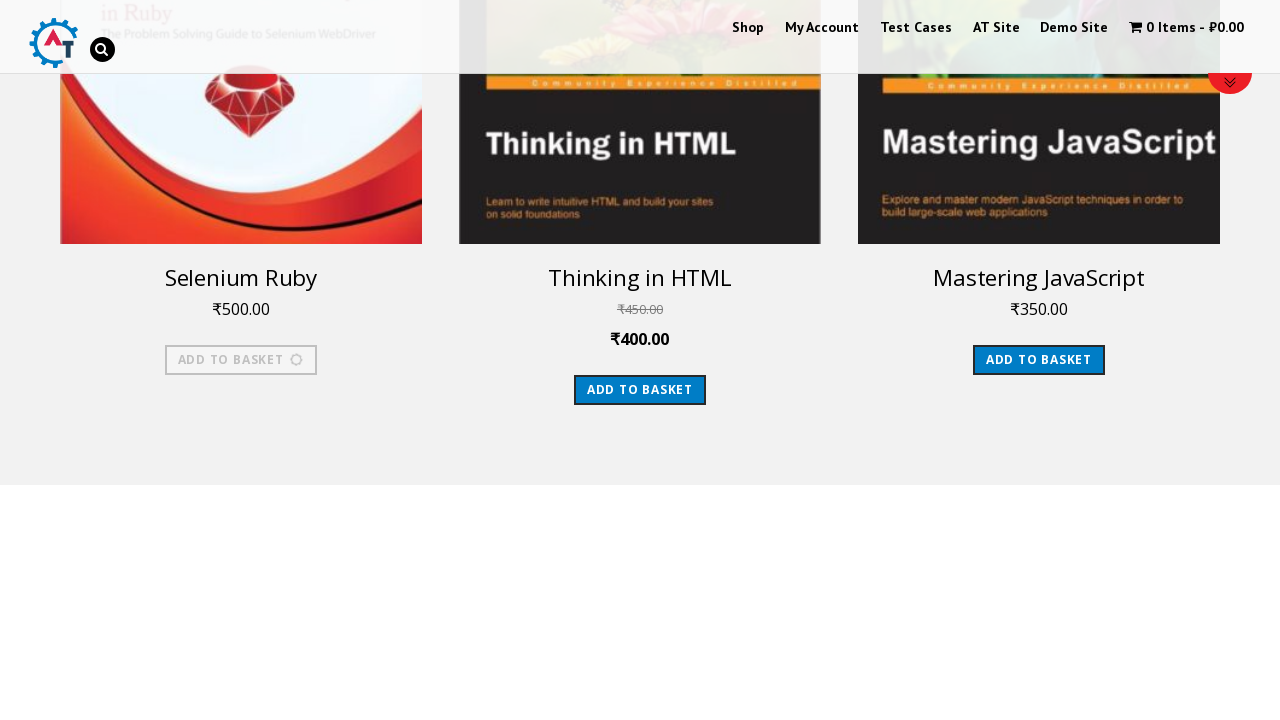

Waited 2 seconds for first book to be added to basket
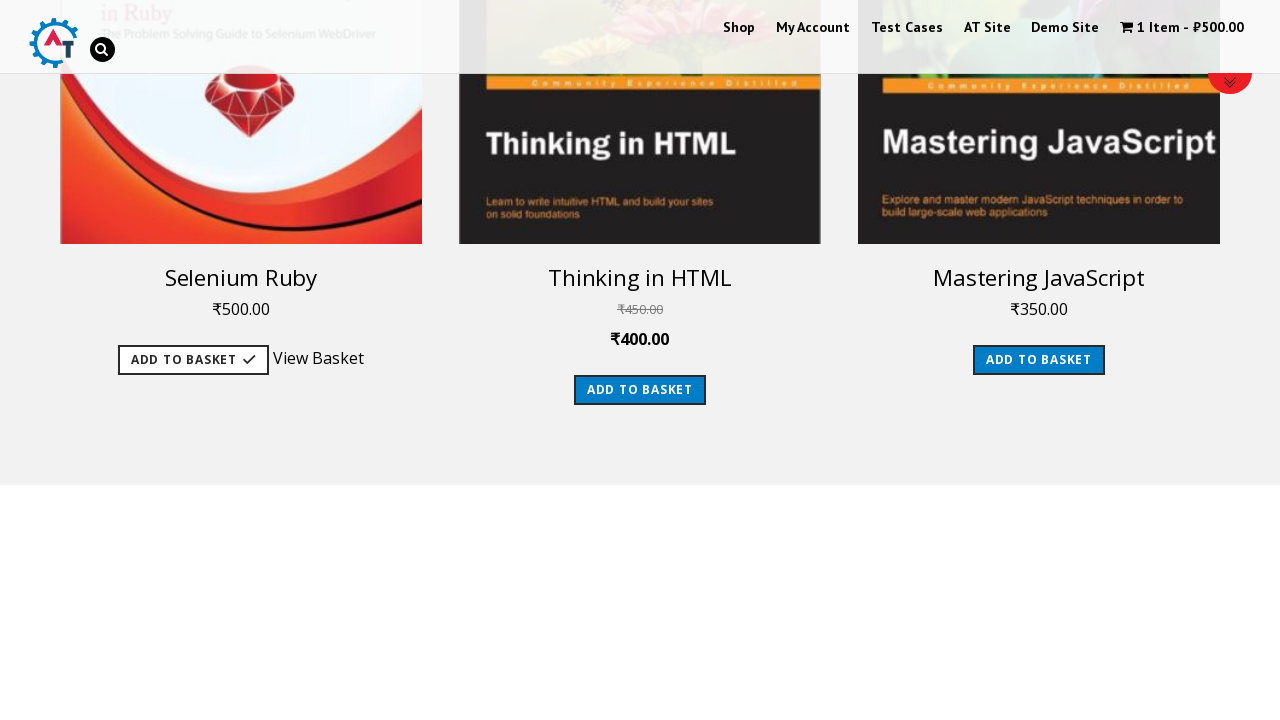

Clicked Add to Basket button on third book at (1039, 360) on #text-22-sub_row_1-0-2-2-0 div ul li a:nth-child(2)
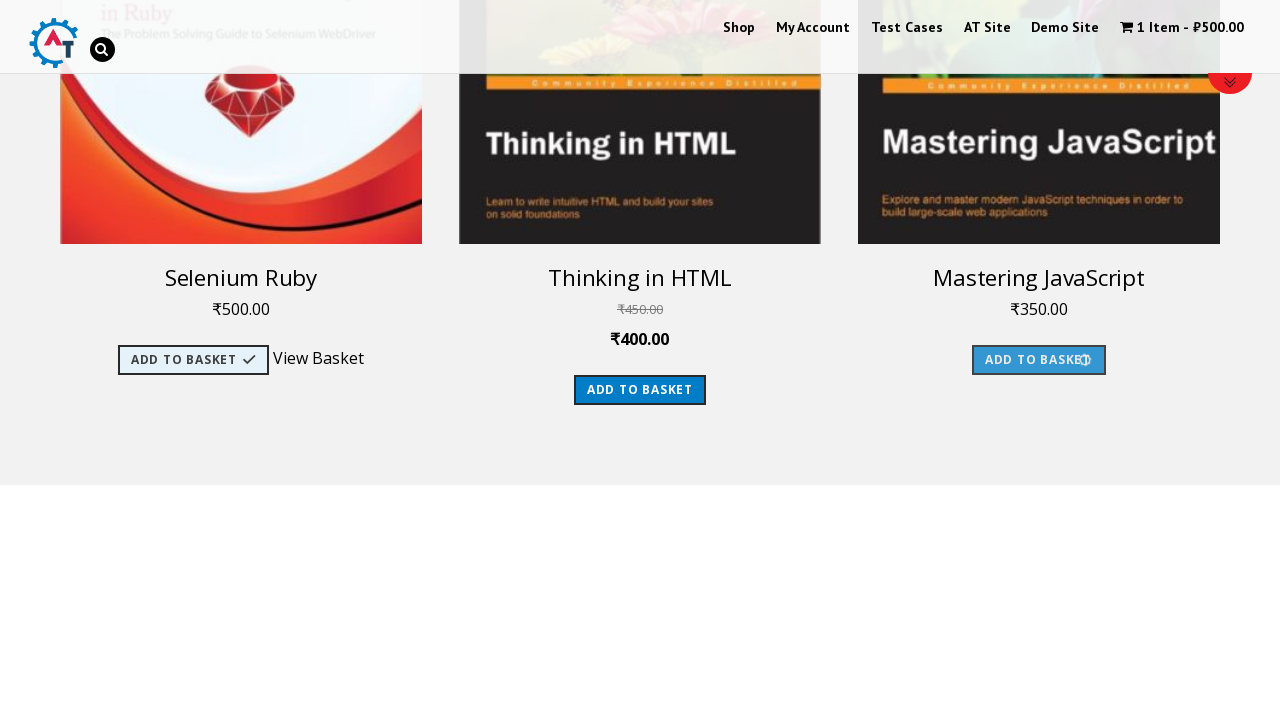

Waited 2 seconds for third book to be added to basket
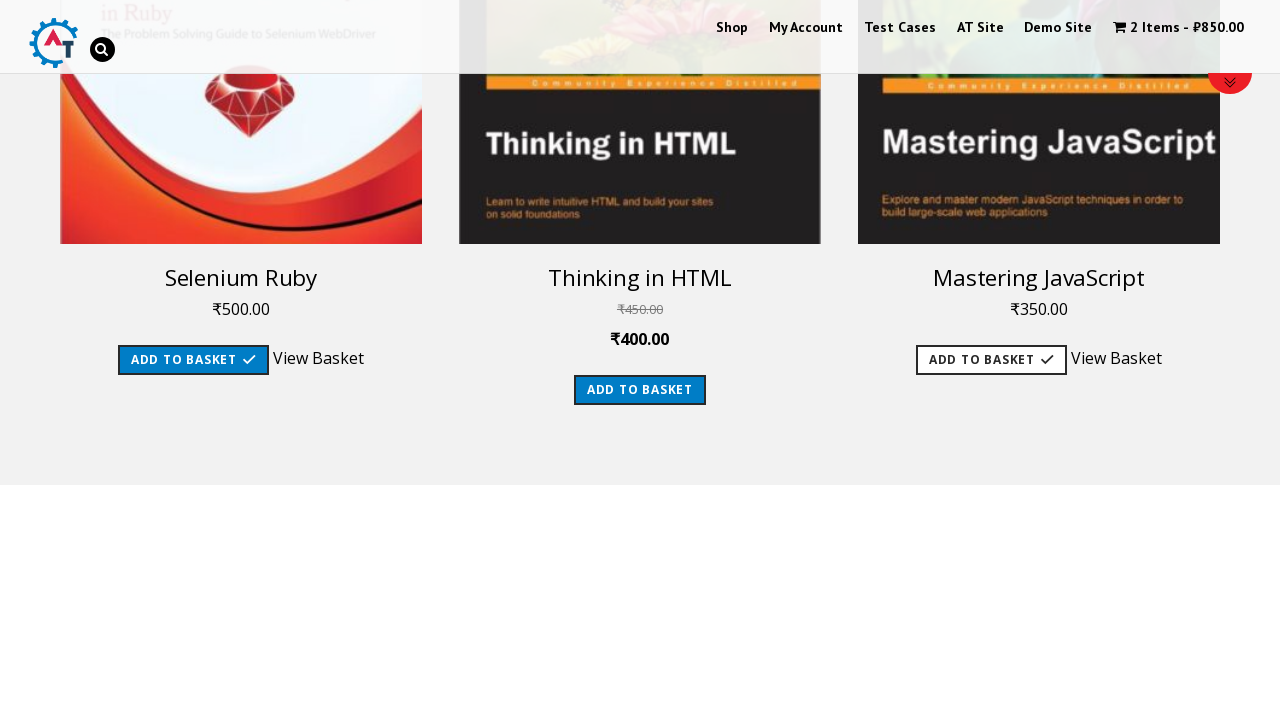

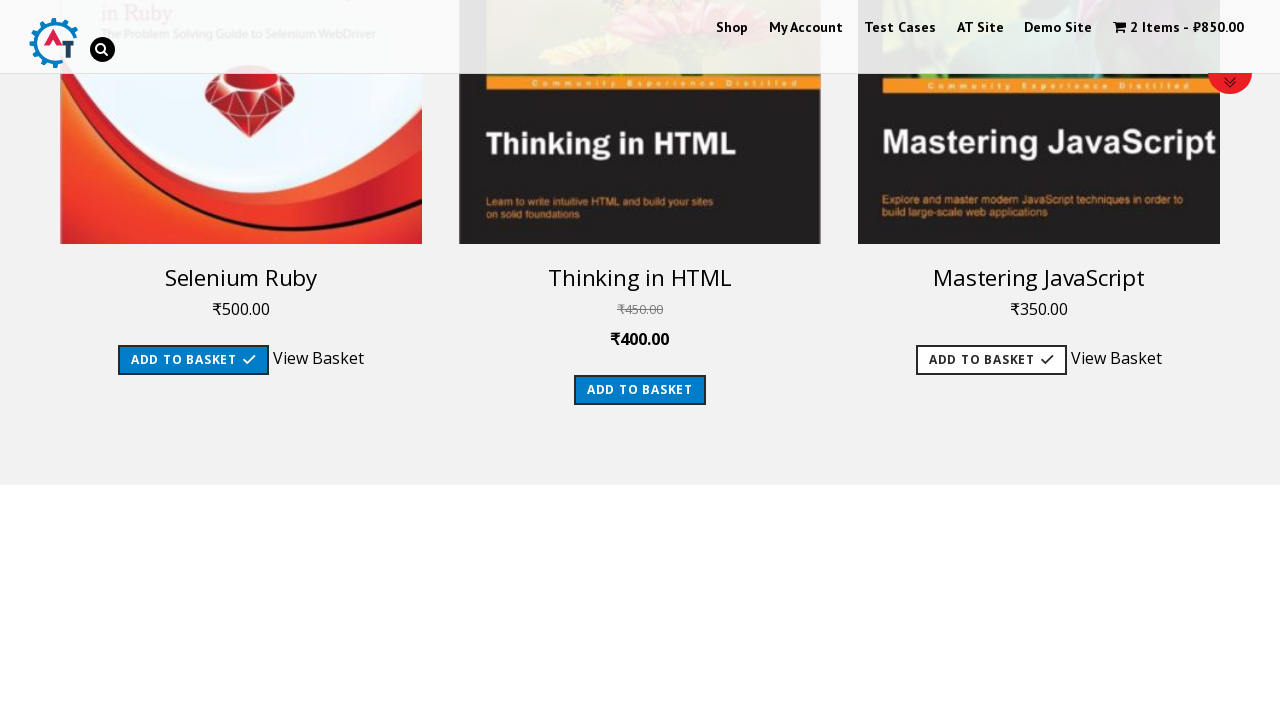